Tests file download functionality by navigating to a download page and clicking on the first available download link to trigger a file download.

Starting URL: https://the-internet.herokuapp.com/download

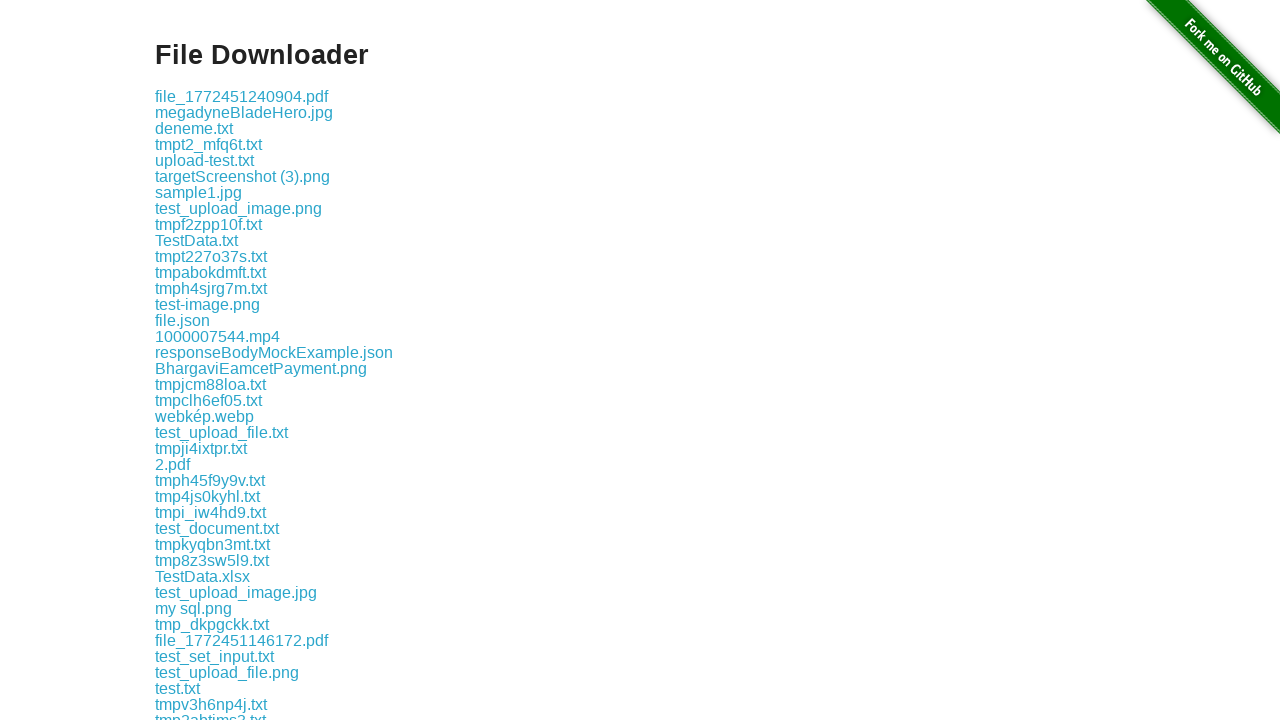

Clicked the first download link at (242, 96) on .example a
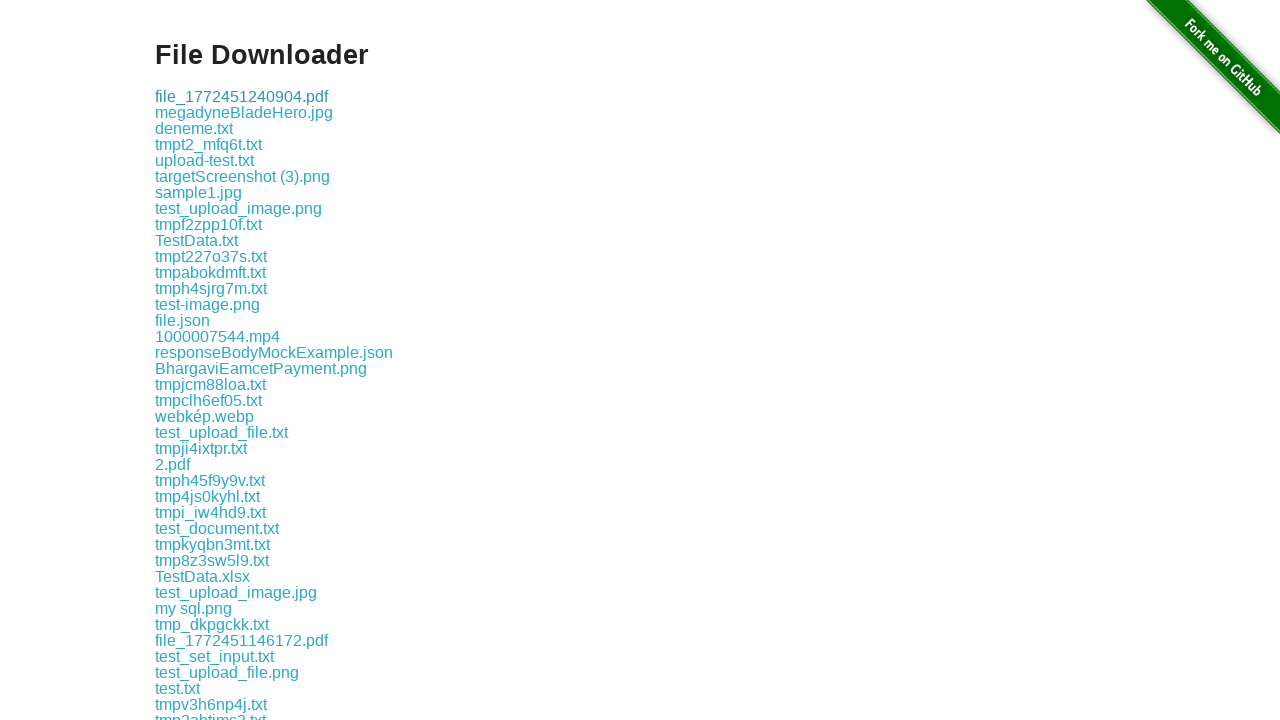

Waited 2 seconds for download to trigger
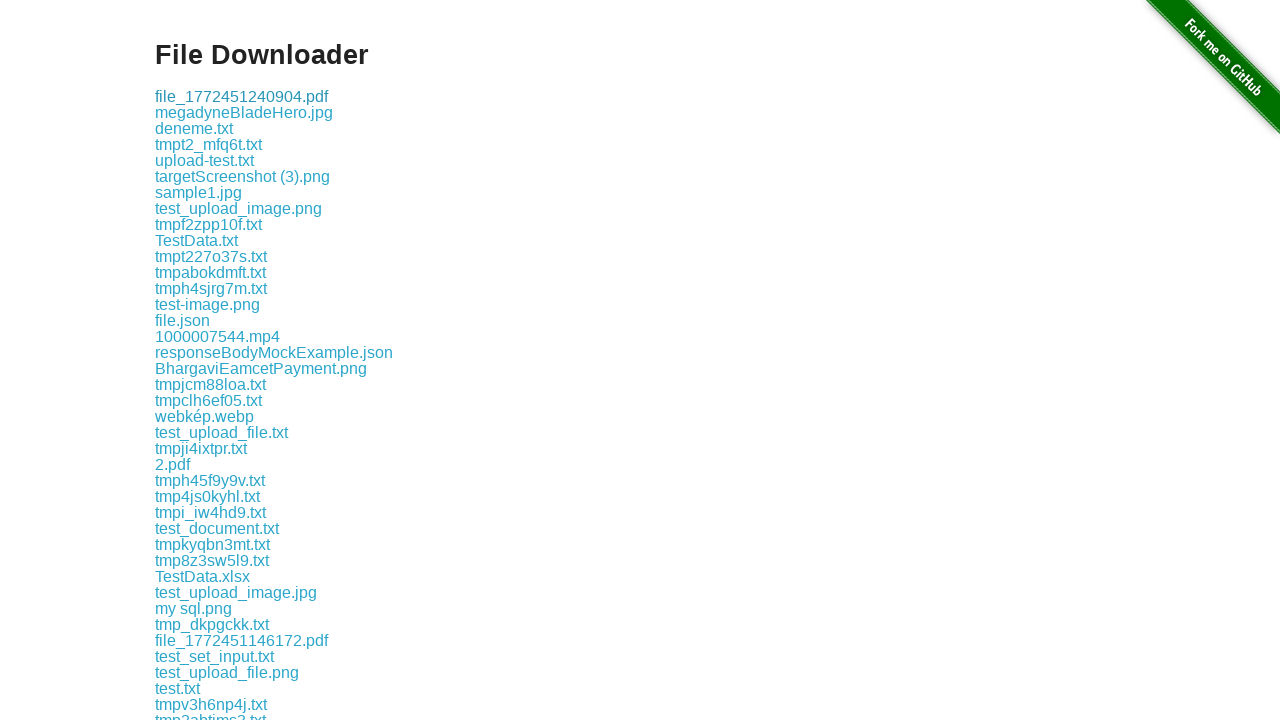

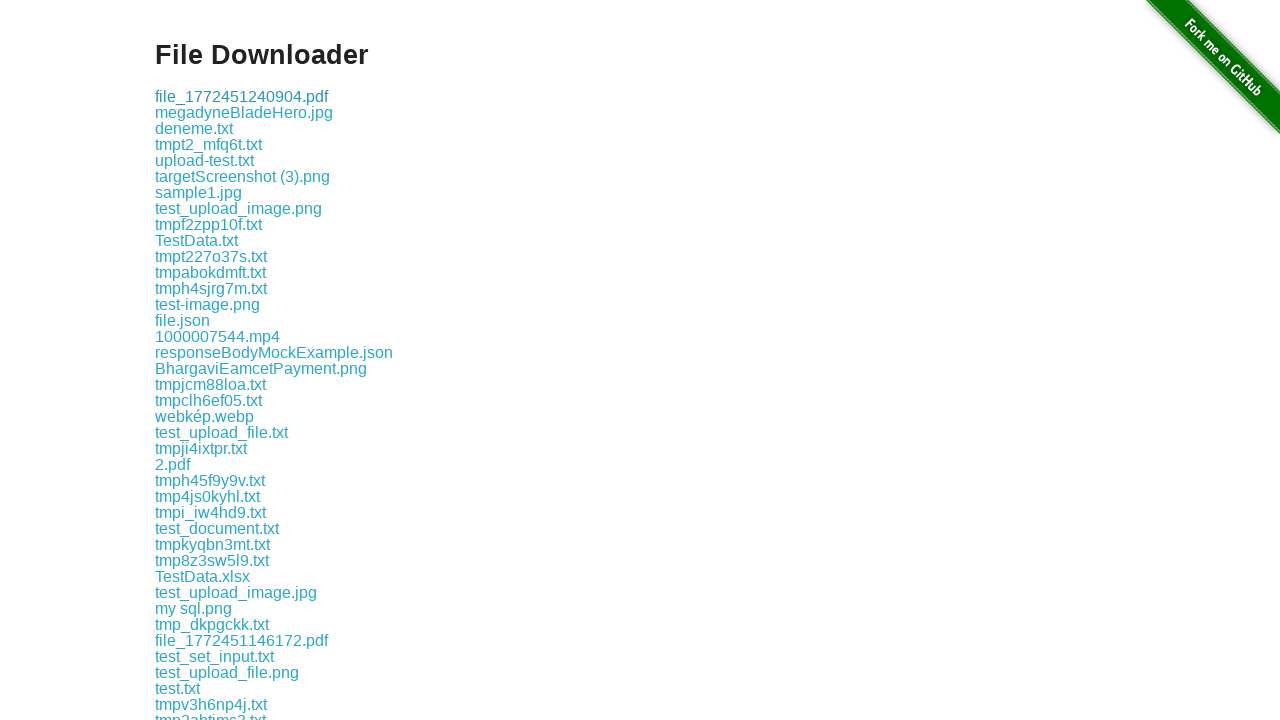